Tests the automation exercise website by verifying link count on homepage, clicking on Products link, and verifying that a special offer element is displayed on the products page

Starting URL: https://www.automationexercise.com/

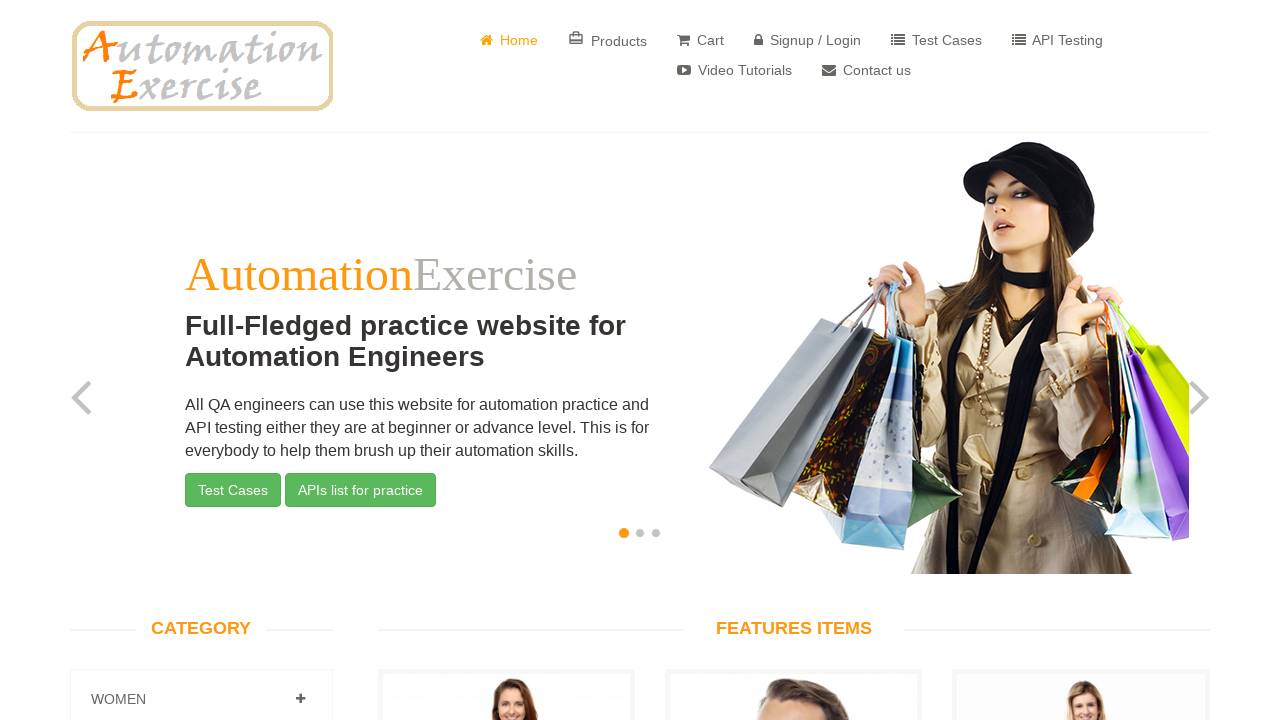

Waited for links to load on homepage
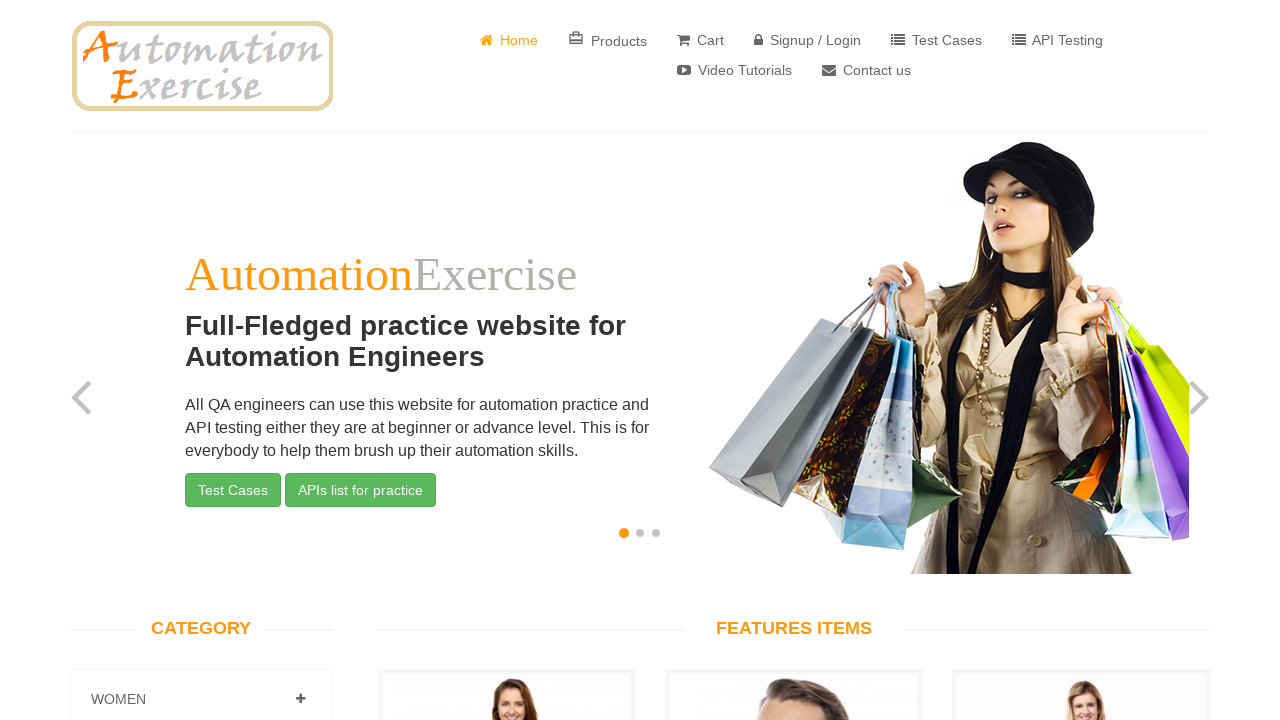

Retrieved all links from homepage - found 147 links
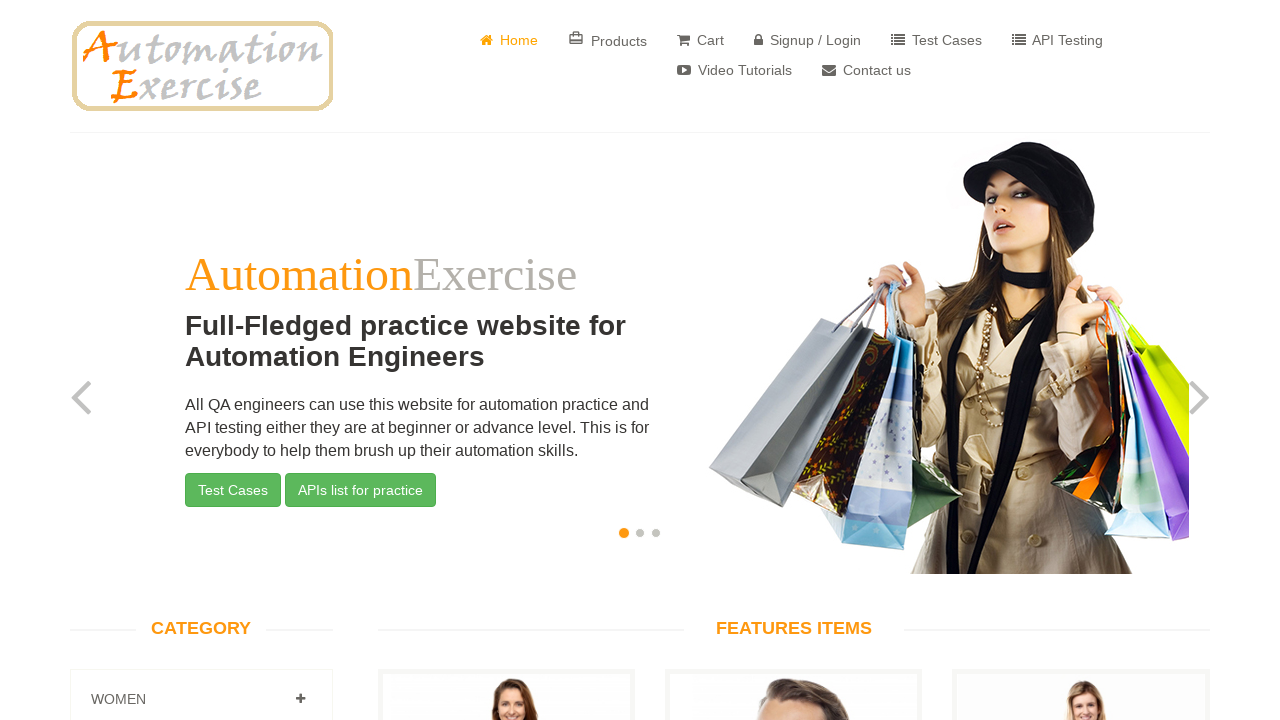

Clicked on Products link at (608, 40) on a:has-text('Products')
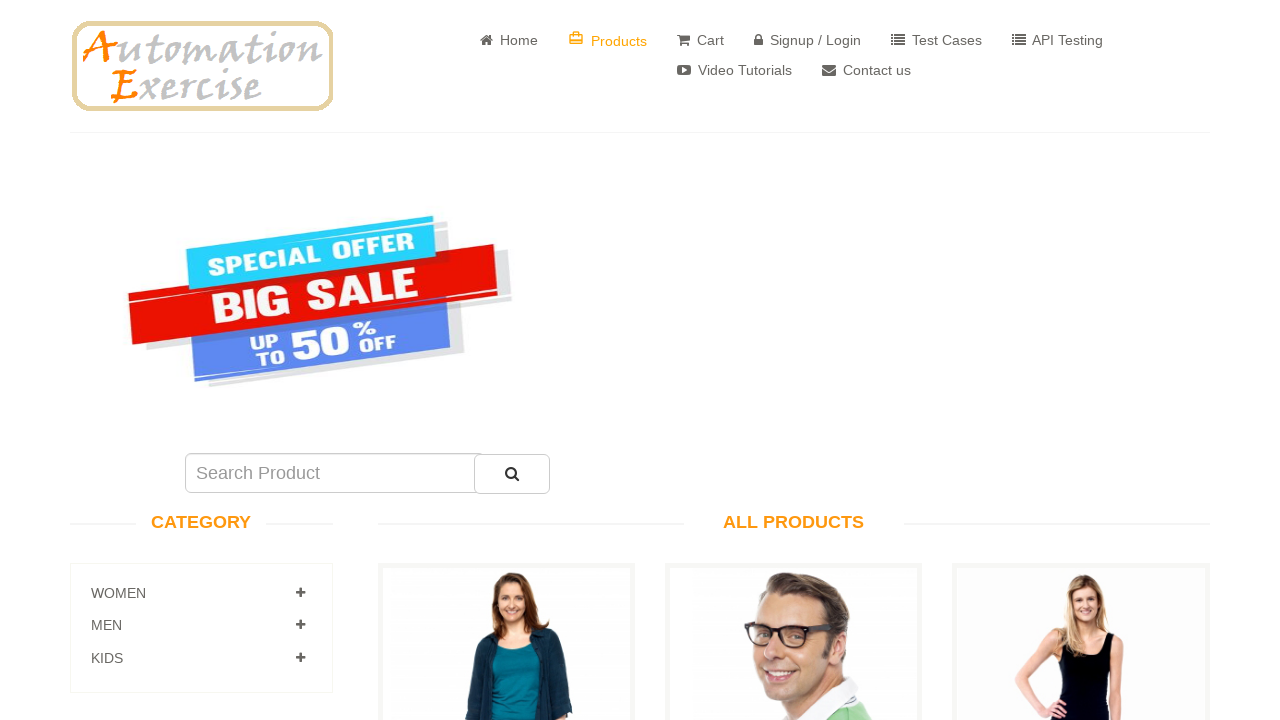

Verified special offer element (#sale_image) is displayed on products page
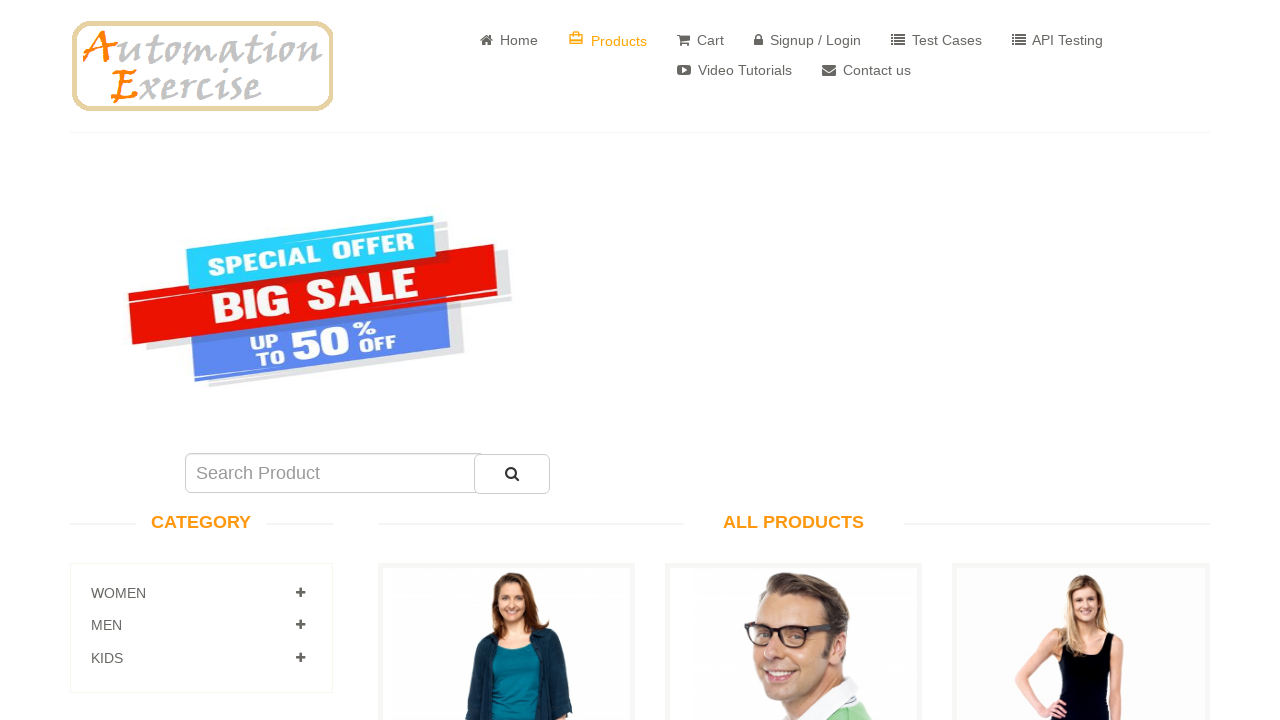

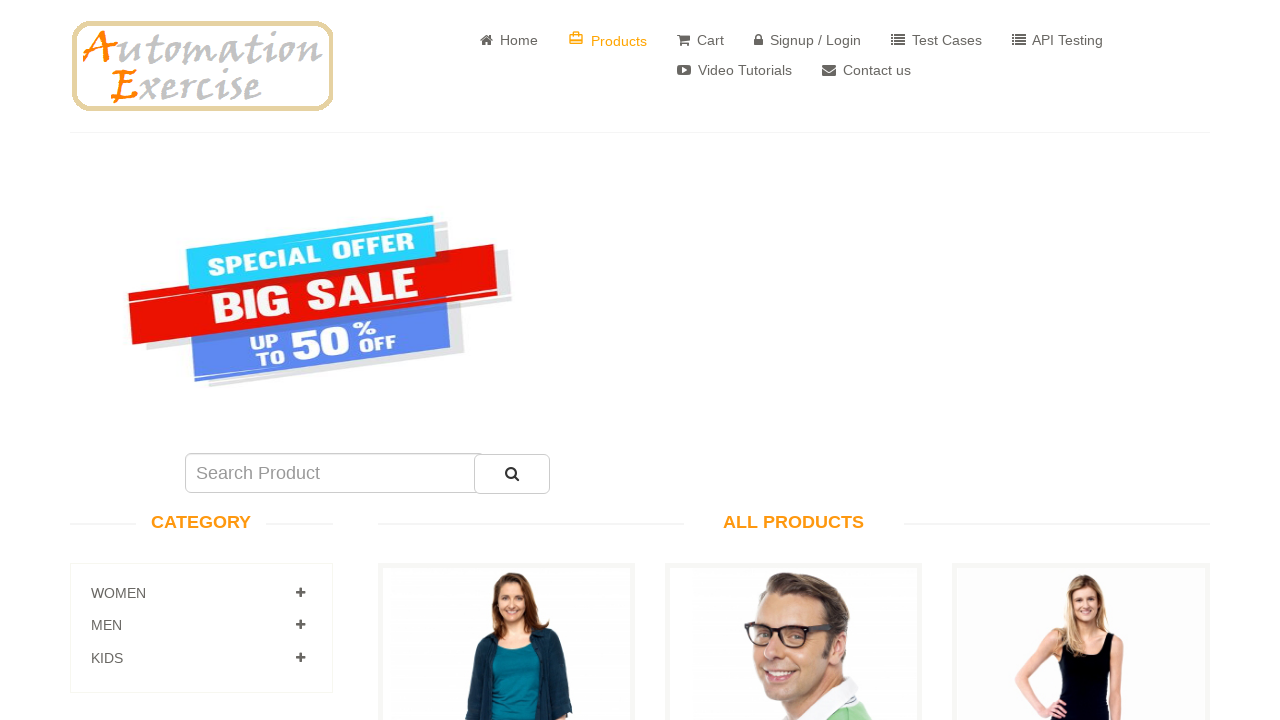